Tests that Clear completed button is hidden when no completed items exist

Starting URL: https://demo.playwright.dev/todomvc

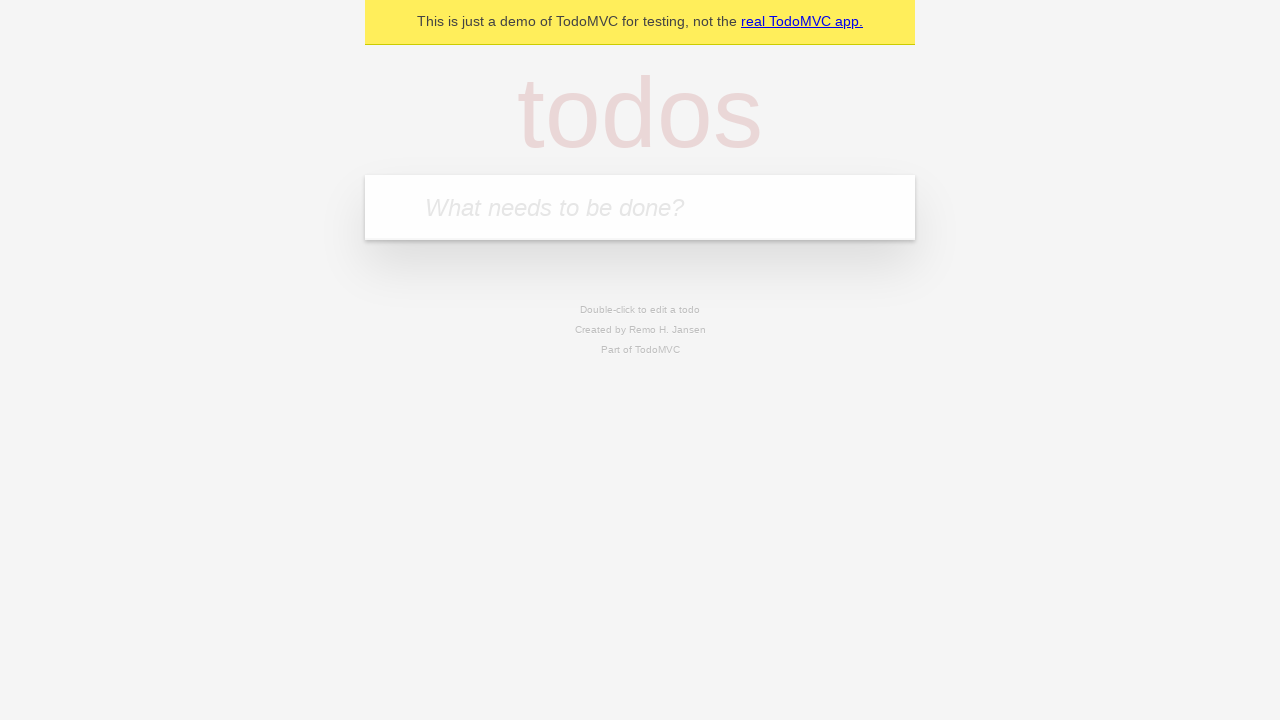

Filled new todo input with 'buy some cheese' on .new-todo
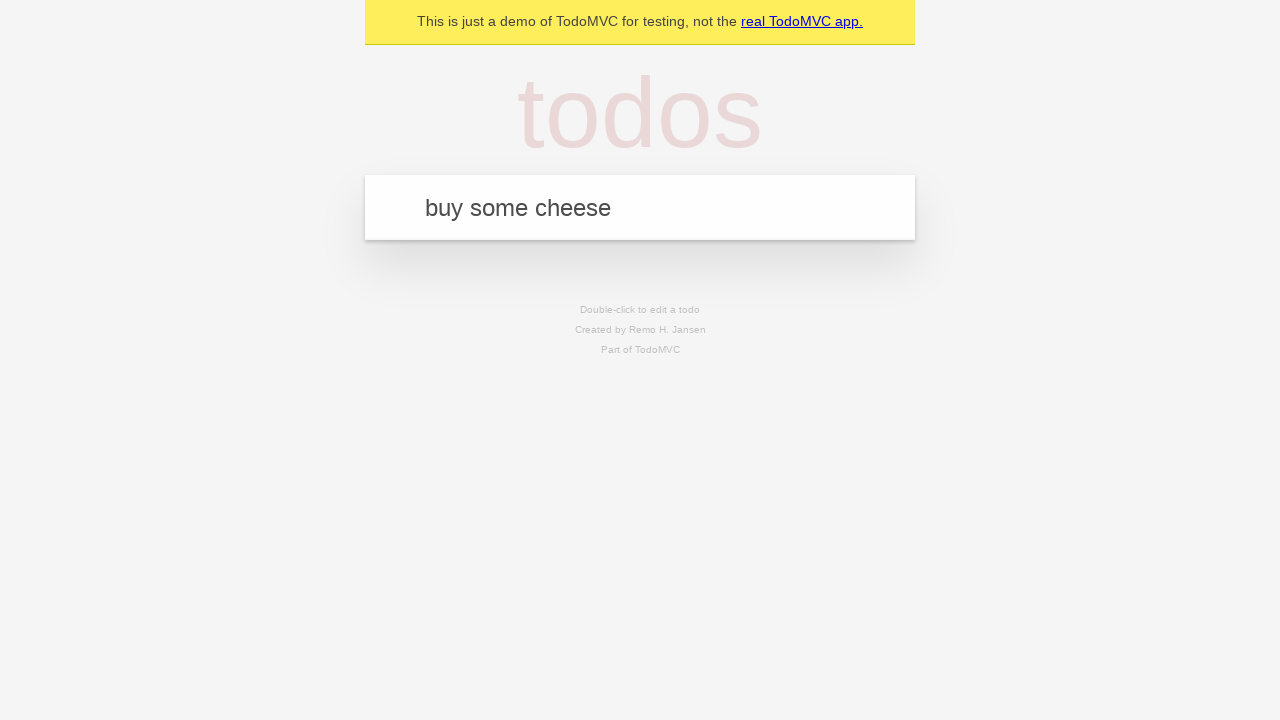

Pressed Enter to add first todo on .new-todo
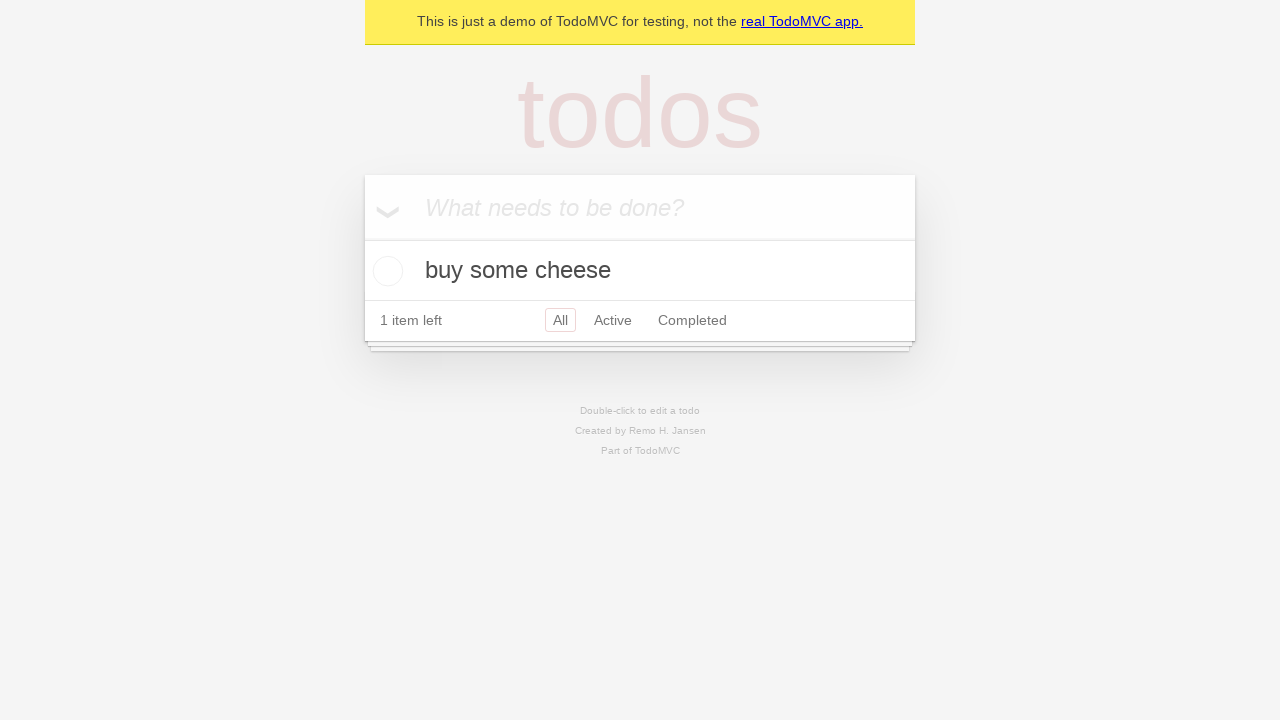

Filled new todo input with 'feed the cat' on .new-todo
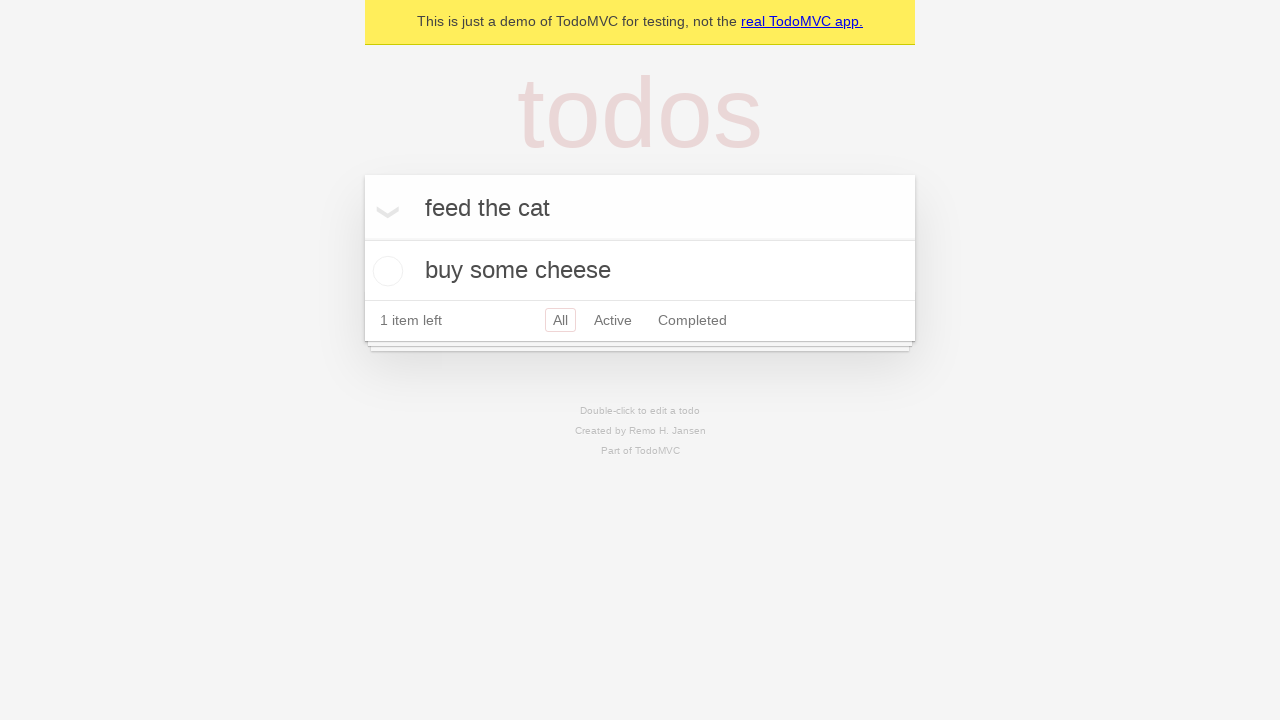

Pressed Enter to add second todo on .new-todo
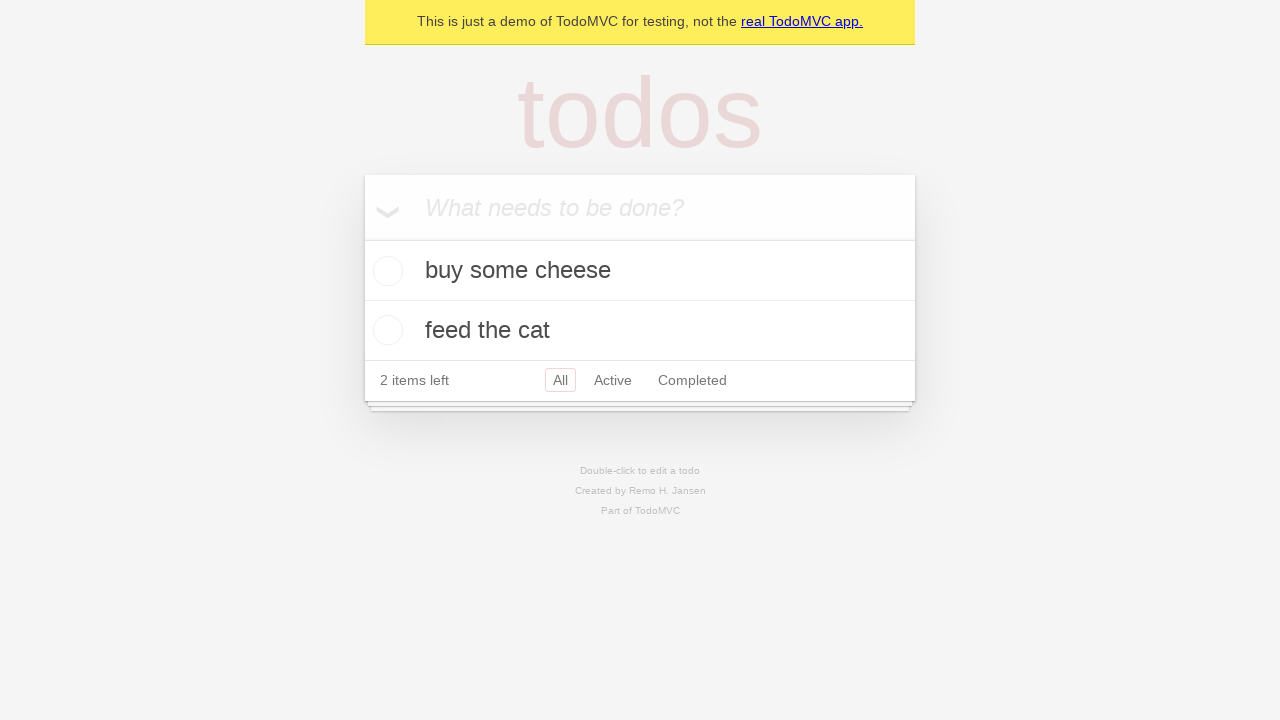

Filled new todo input with 'book a doctors appointment' on .new-todo
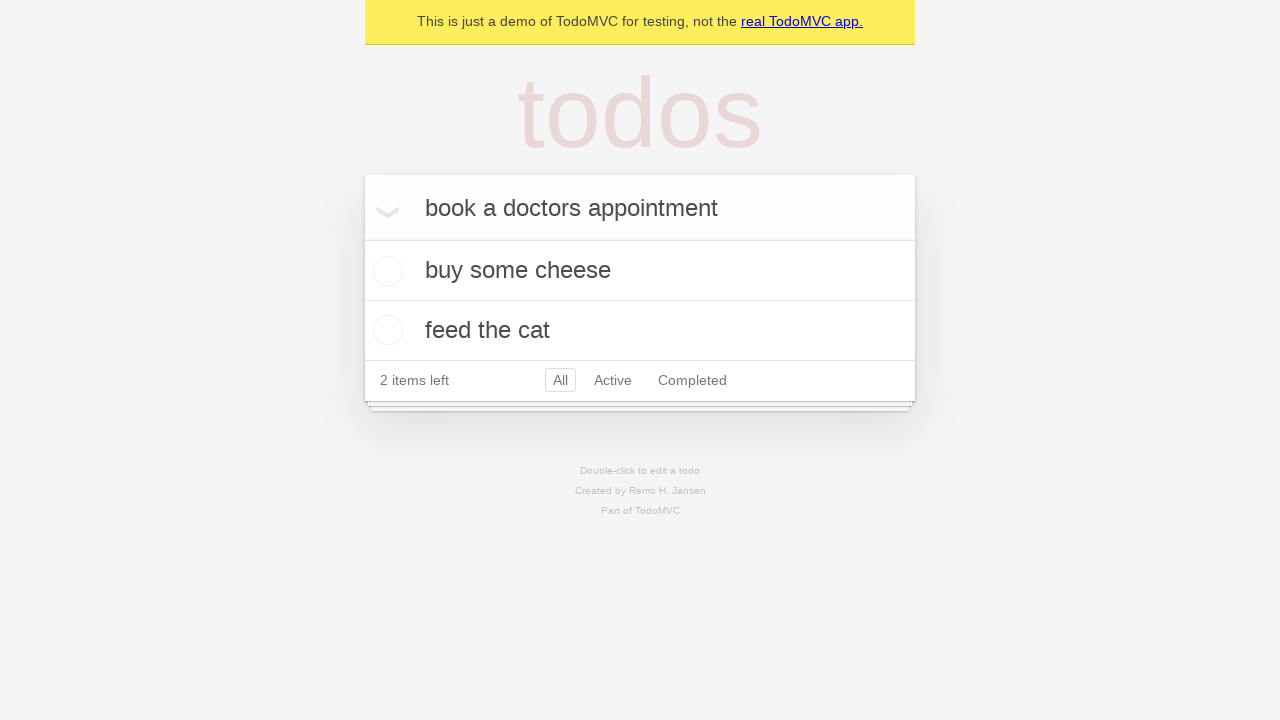

Pressed Enter to add third todo on .new-todo
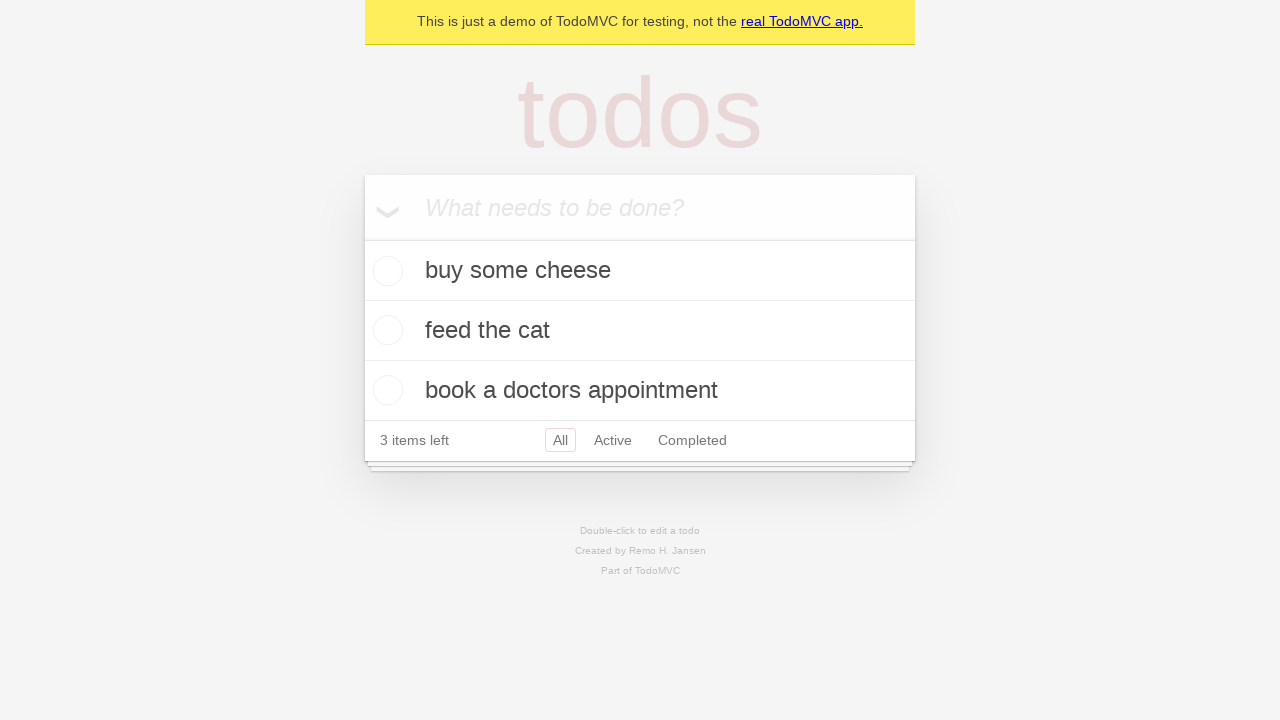

Waited for all three todos to load
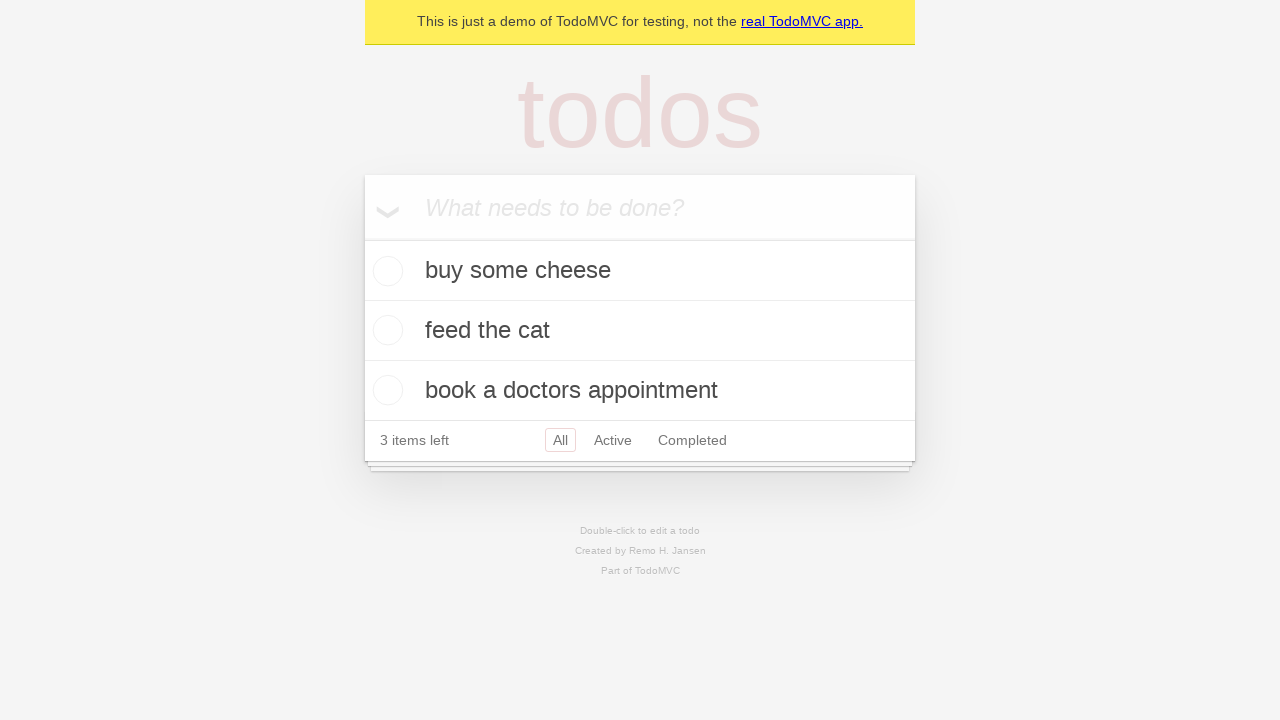

Checked the first todo item at (385, 271) on .todo-list li .toggle >> nth=0
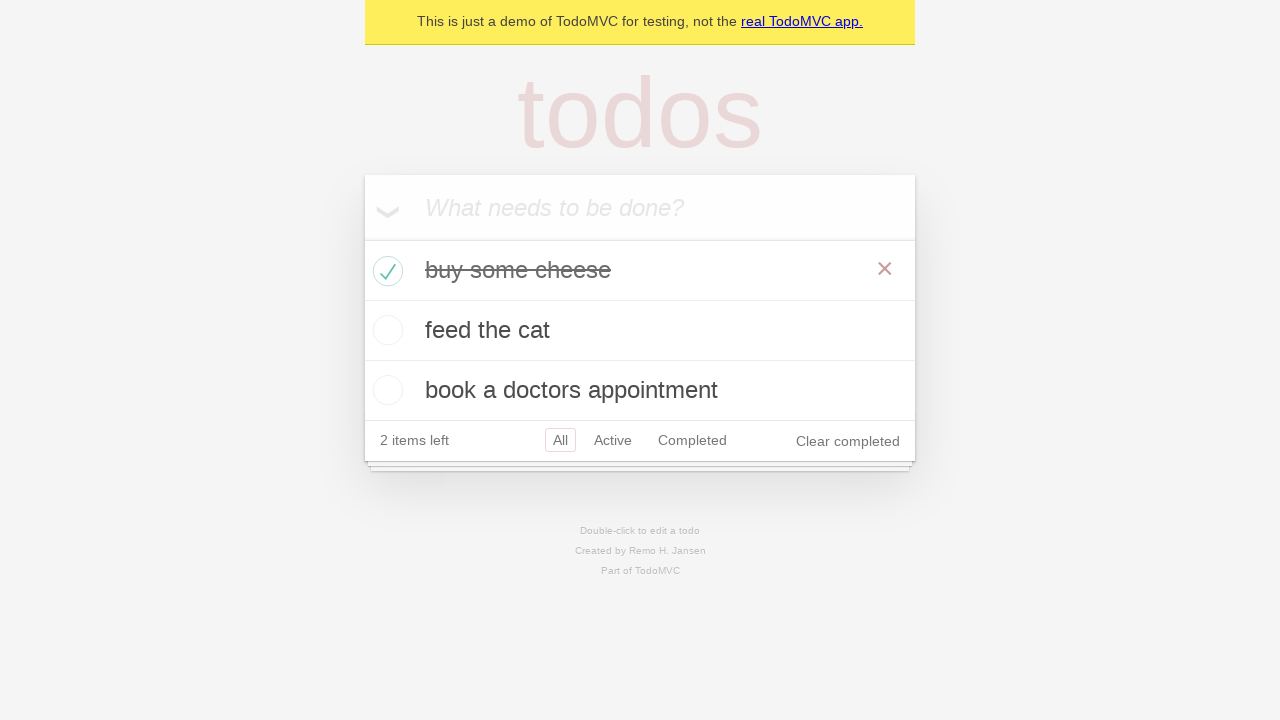

Clicked Clear completed button to remove completed item at (848, 441) on .clear-completed
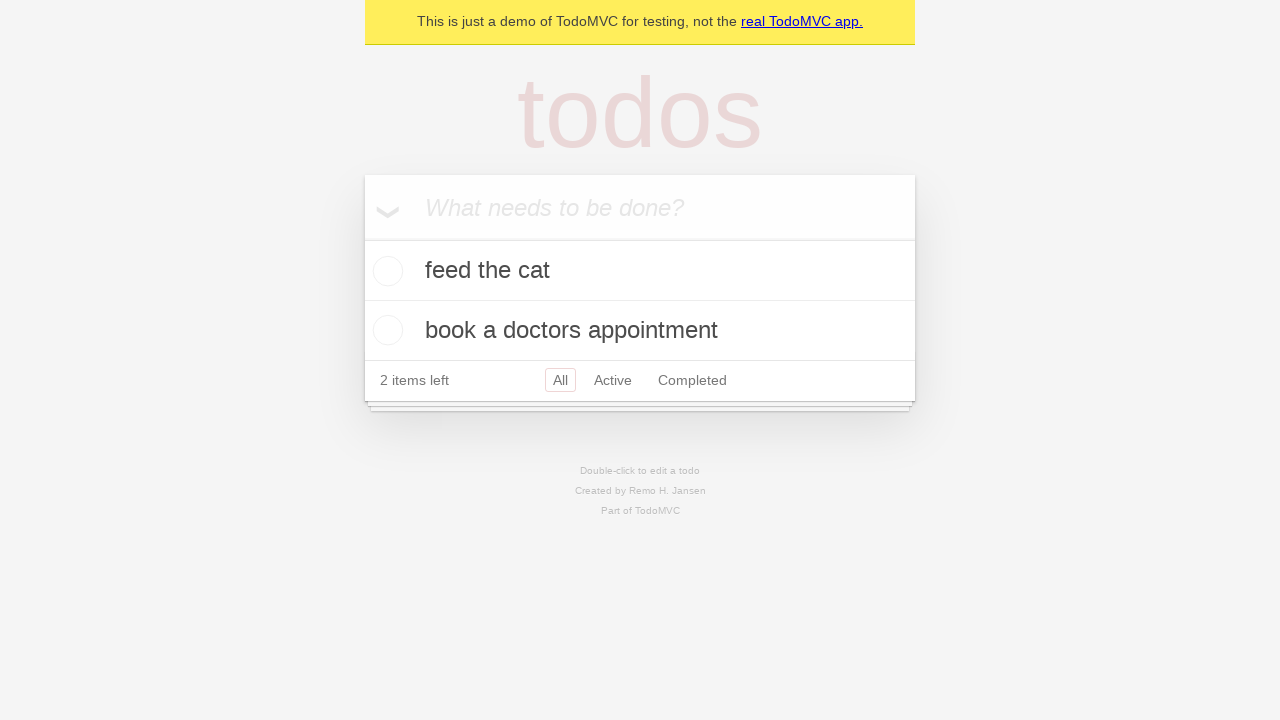

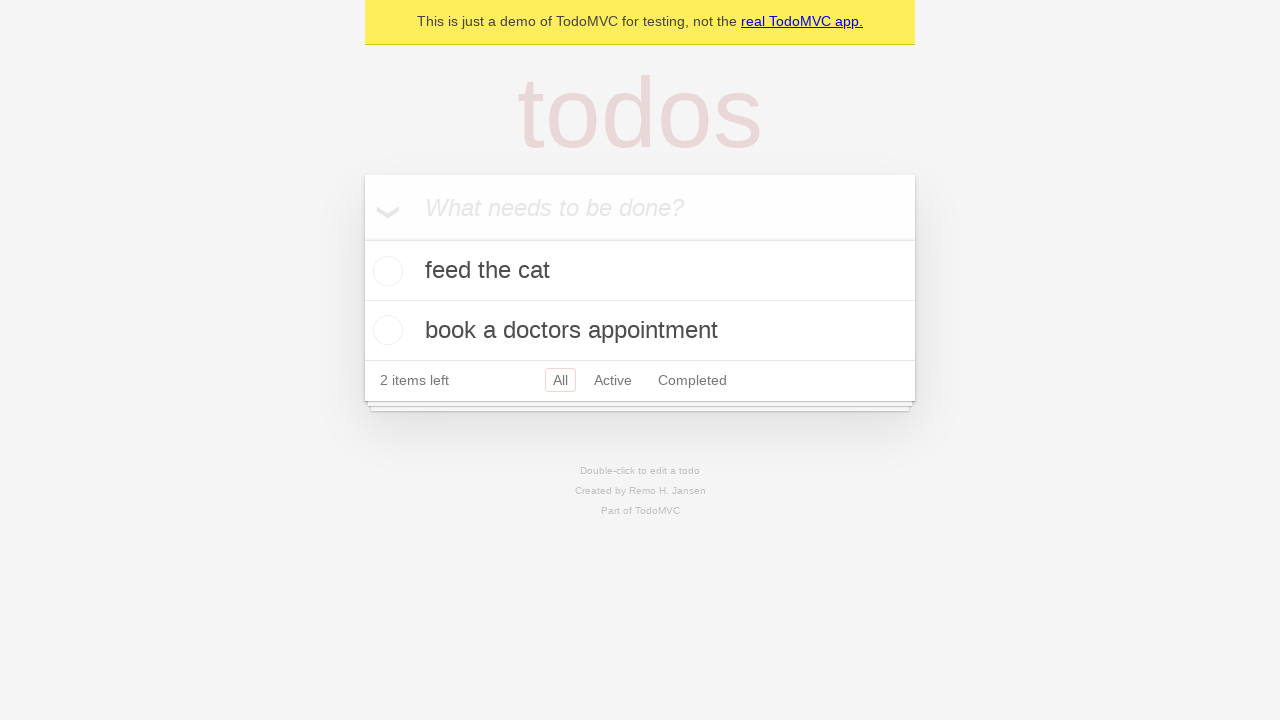